Tests the user signup flow on a demo e-commerce site by filling out the registration form with name, email, password, company details, and agreeing to terms before submitting.

Starting URL: https://danube-web.shop/

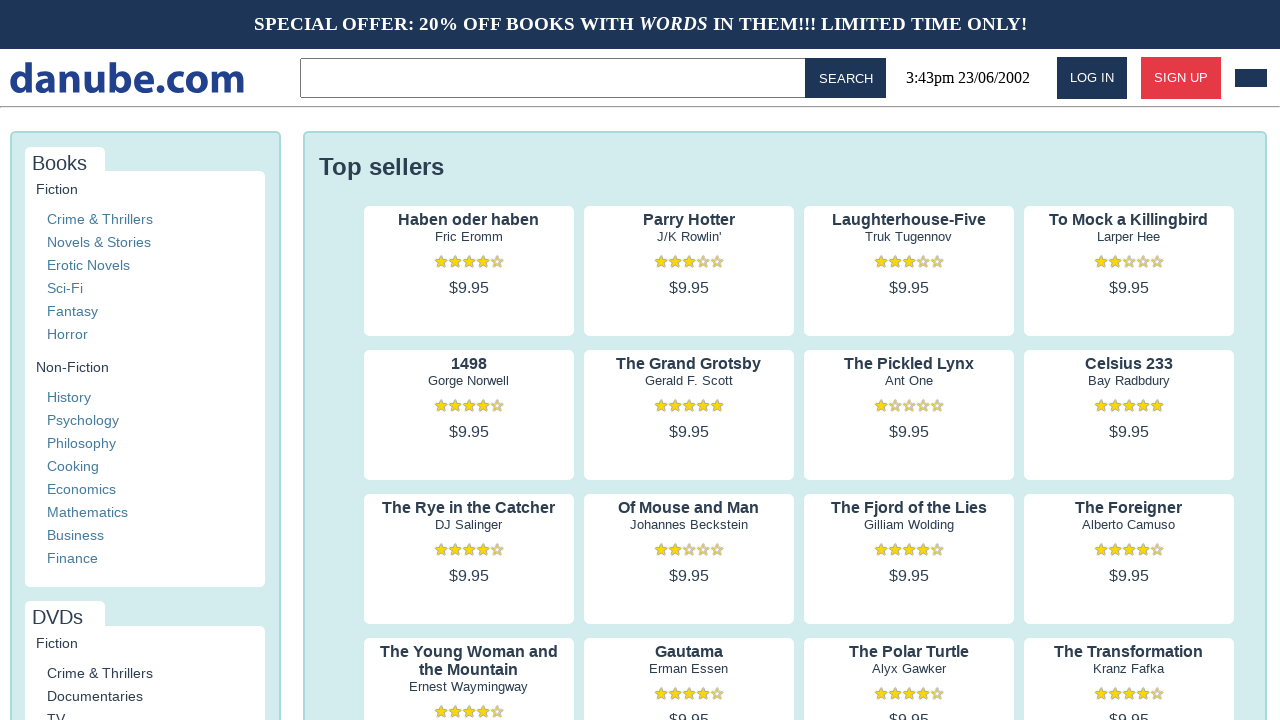

Clicked signup link/button at (1181, 78) on #signup
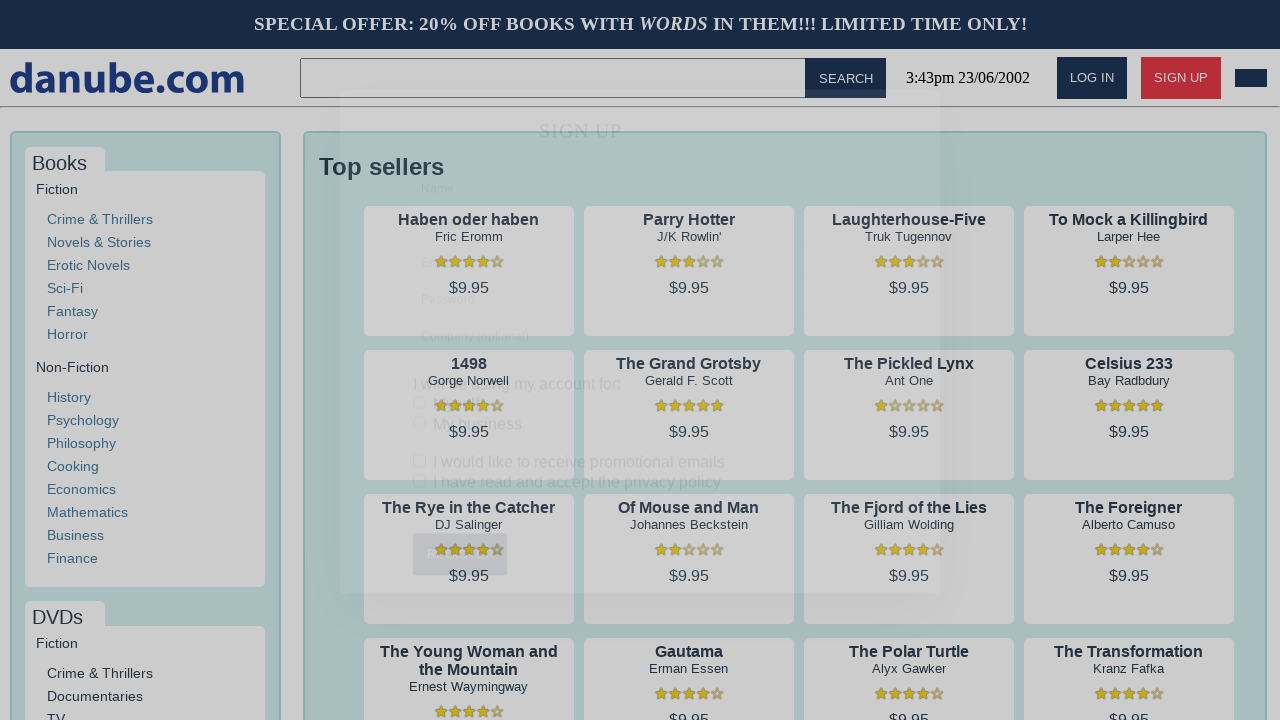

Clicked name field to focus at (633, 208) on #s-name
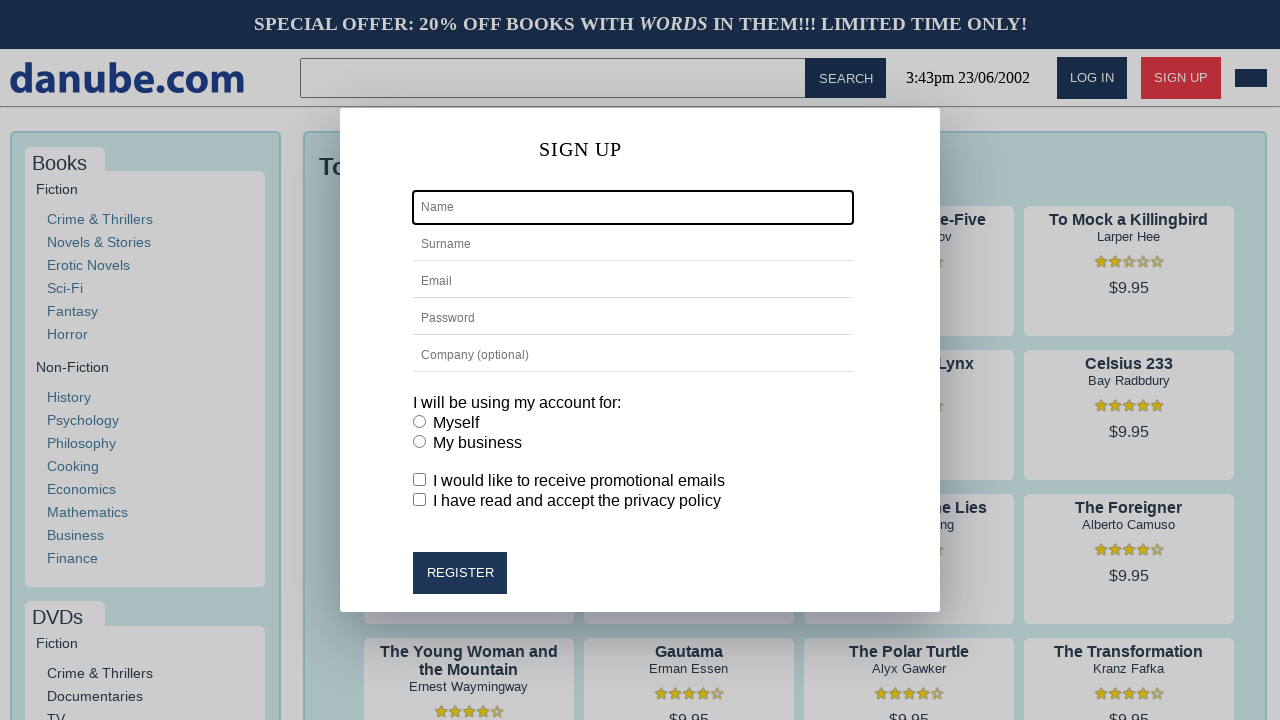

Filled name field with 'John' on #s-name
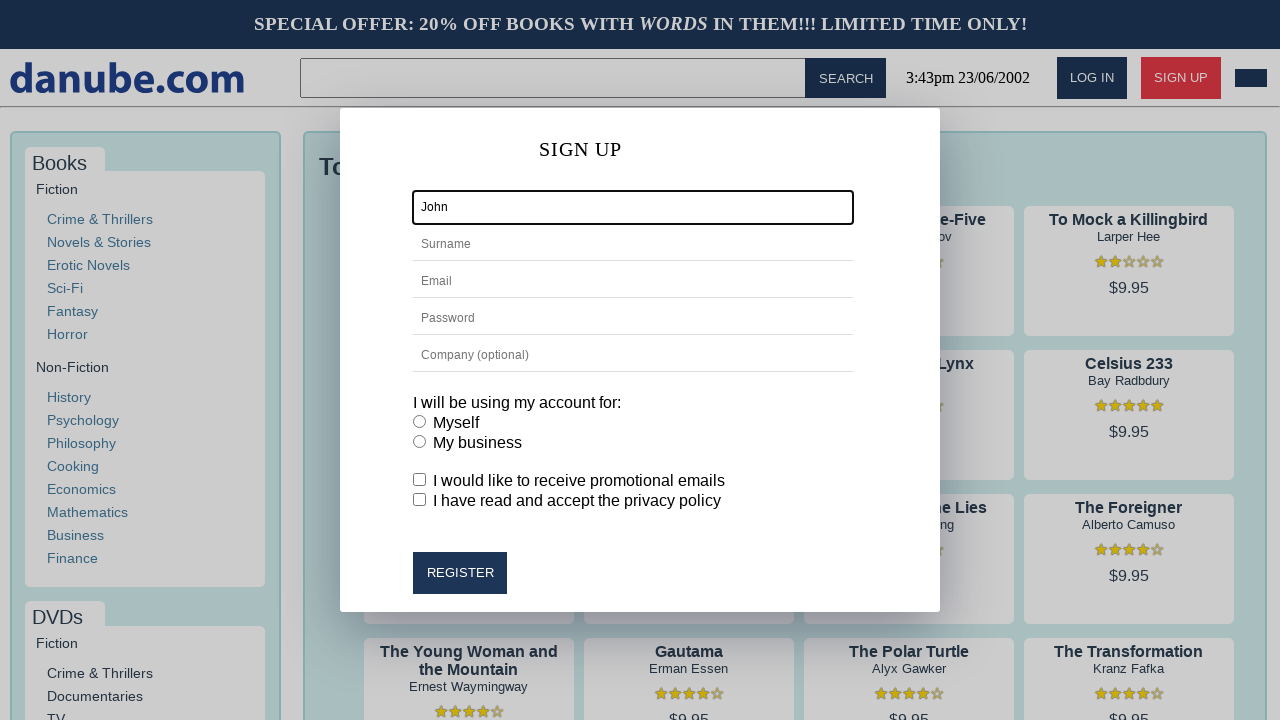

Filled surname field with 'Doe' on #s-surname
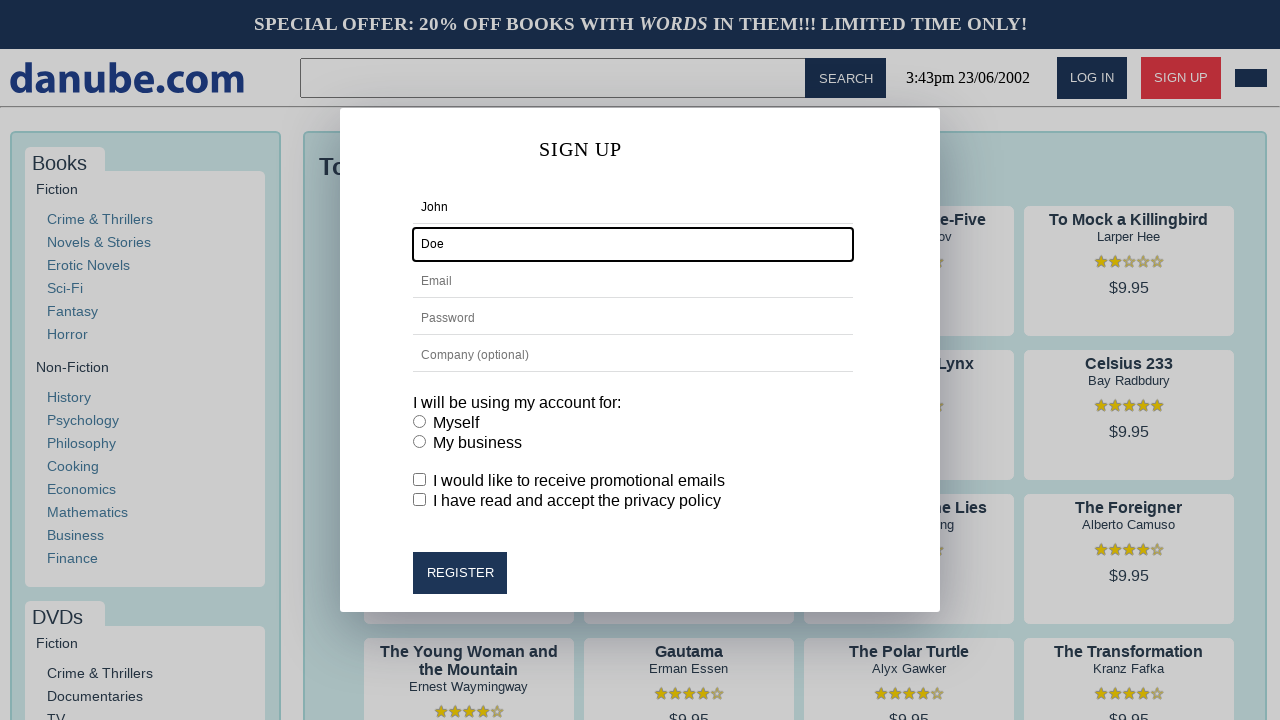

Filled email field with 'johndoe7842@example.com' on #s-email
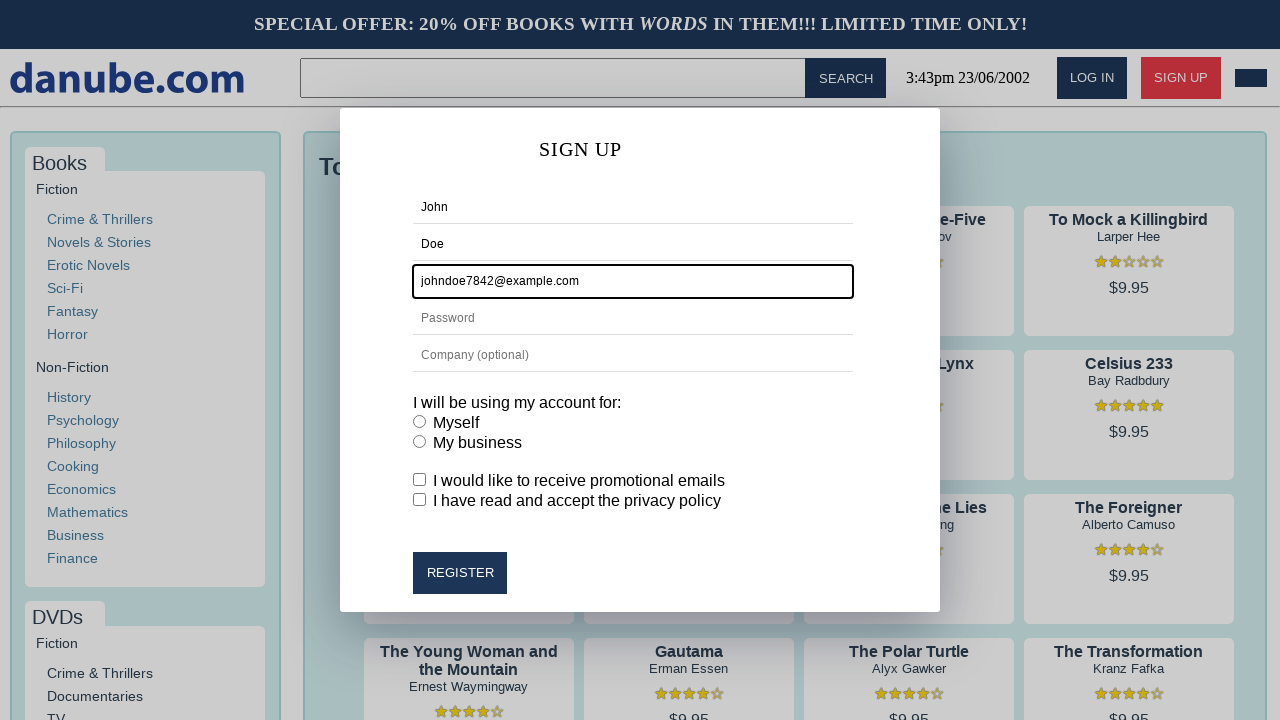

Filled password field with secure password on #s-password2
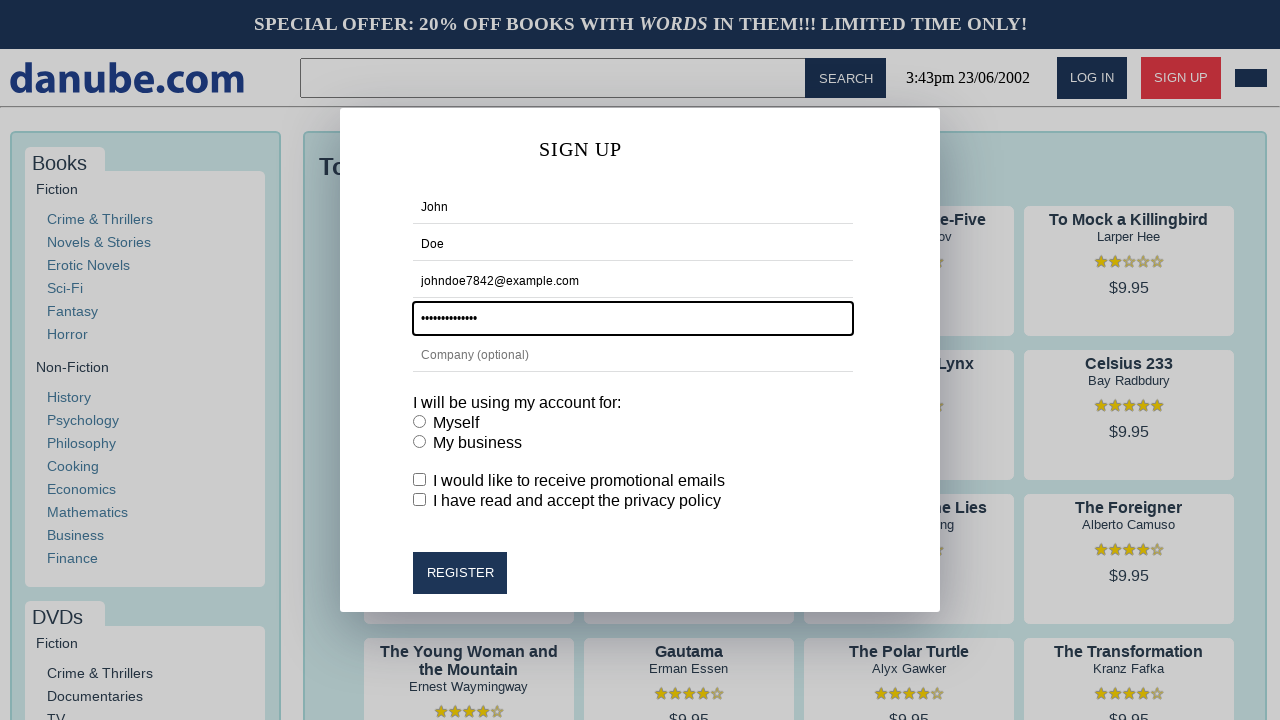

Filled company field with 'John Doe Inc.' on #s-company
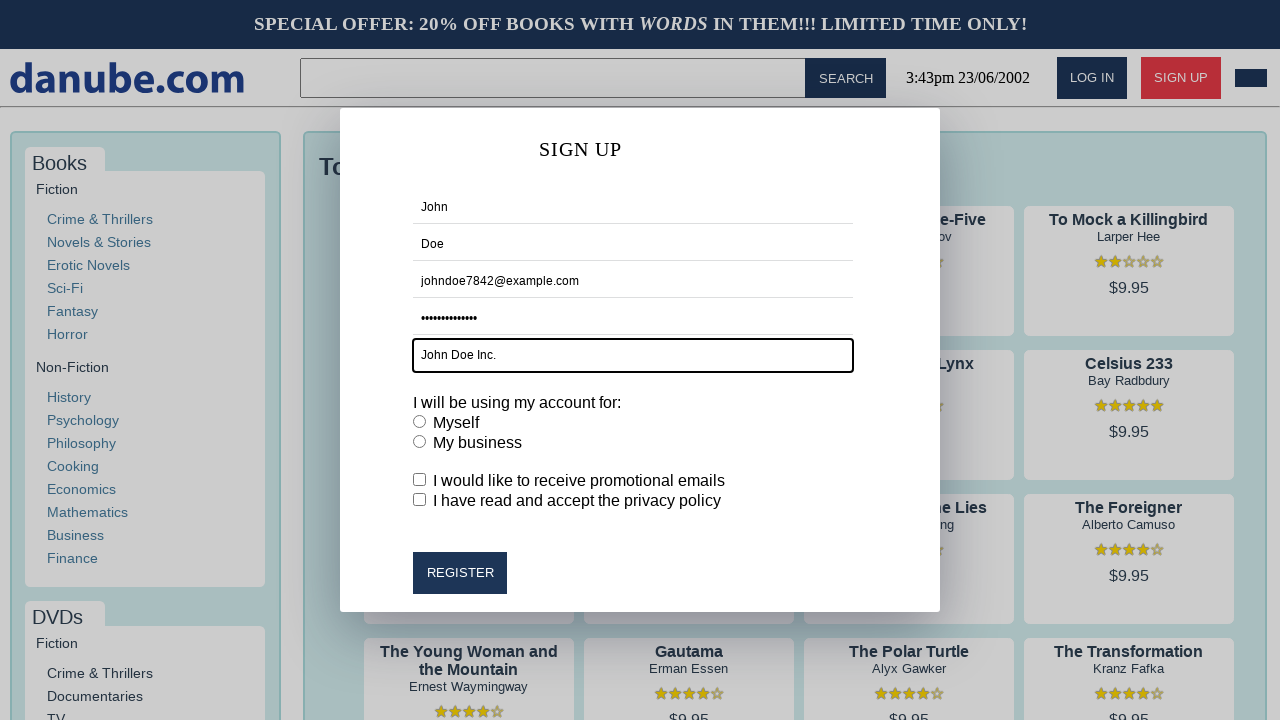

Checked business checkbox at (420, 442) on #business
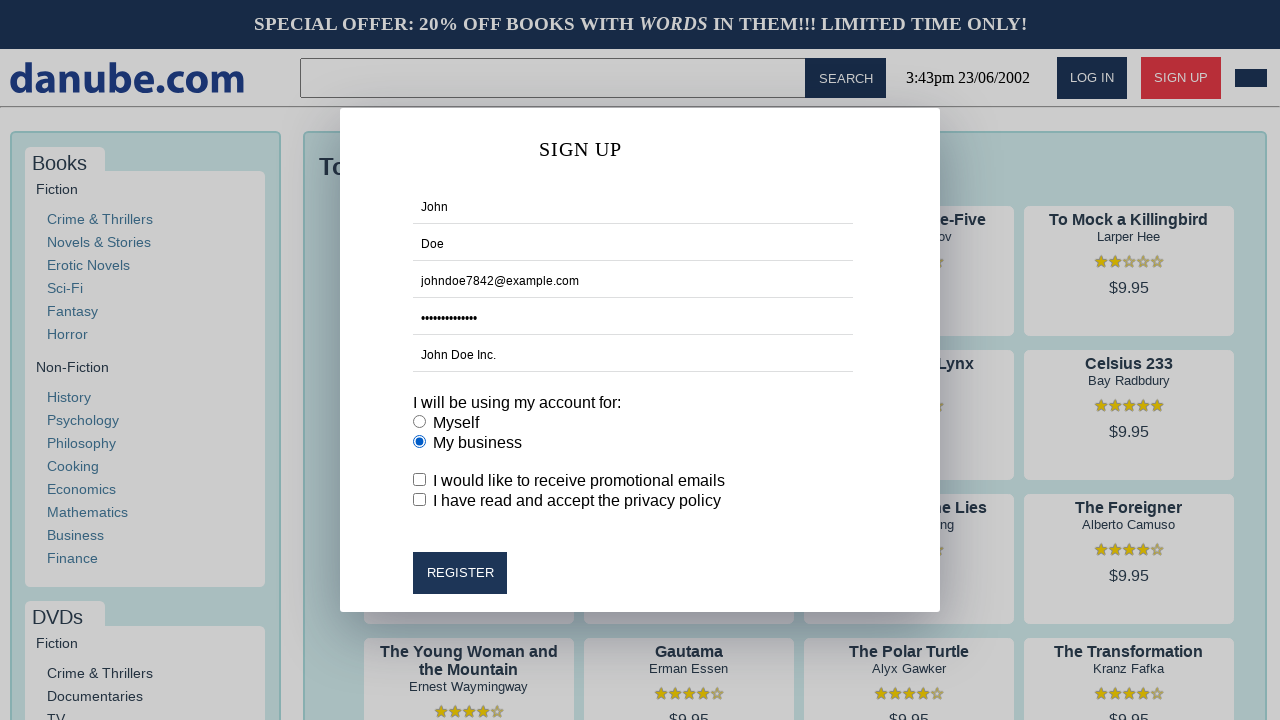

Checked marketing agreement checkbox at (420, 480) on #marketing-agreement
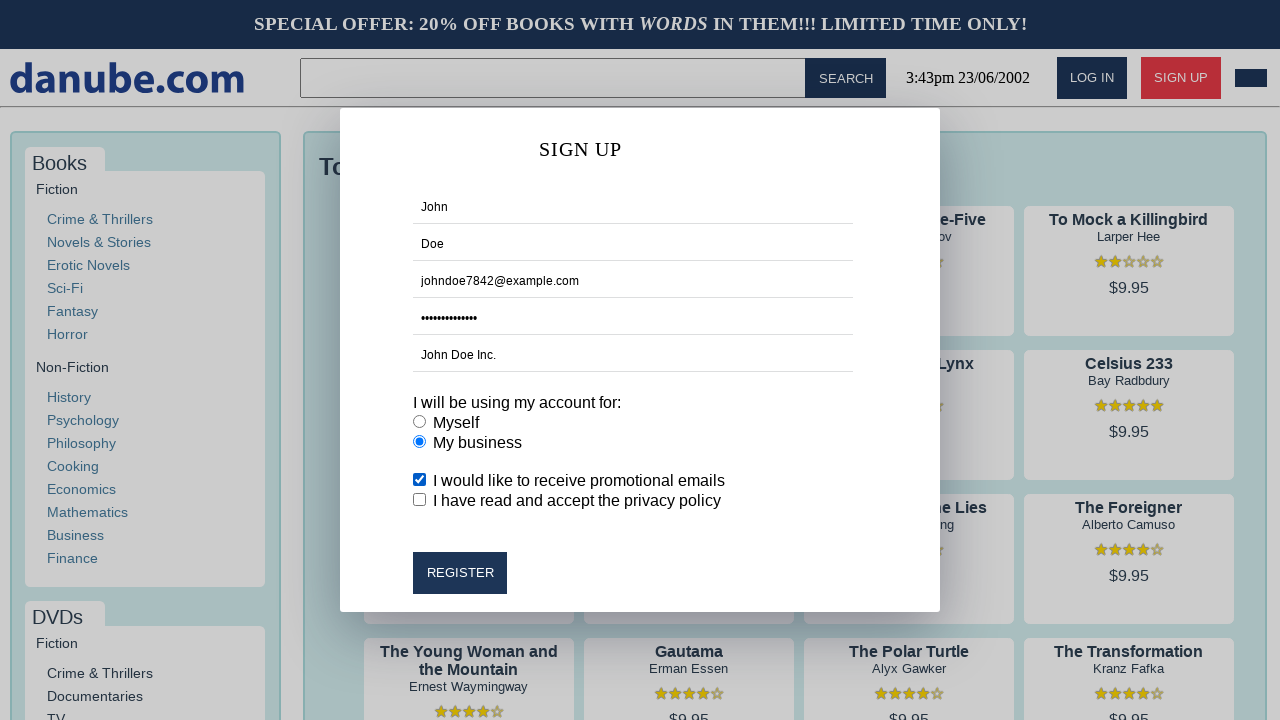

Checked privacy policy checkbox at (420, 500) on #privacy-policy
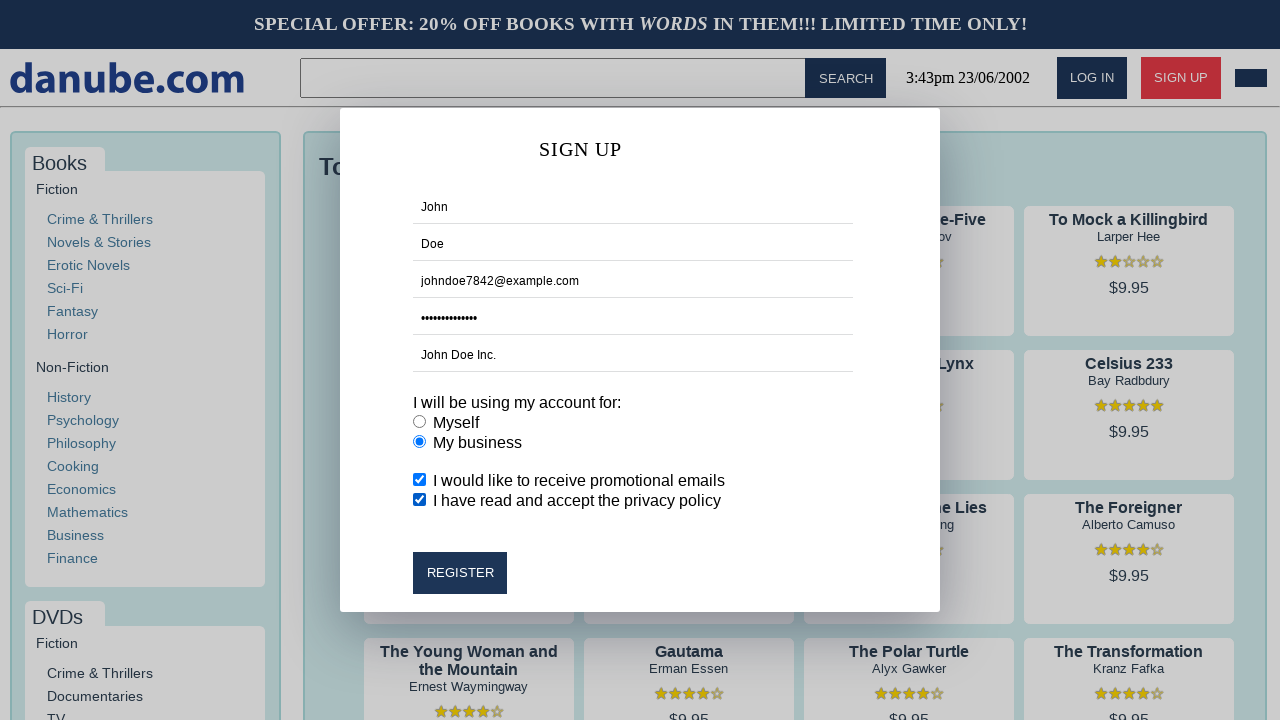

Clicked register button to submit signup form at (460, 573) on #register-btn
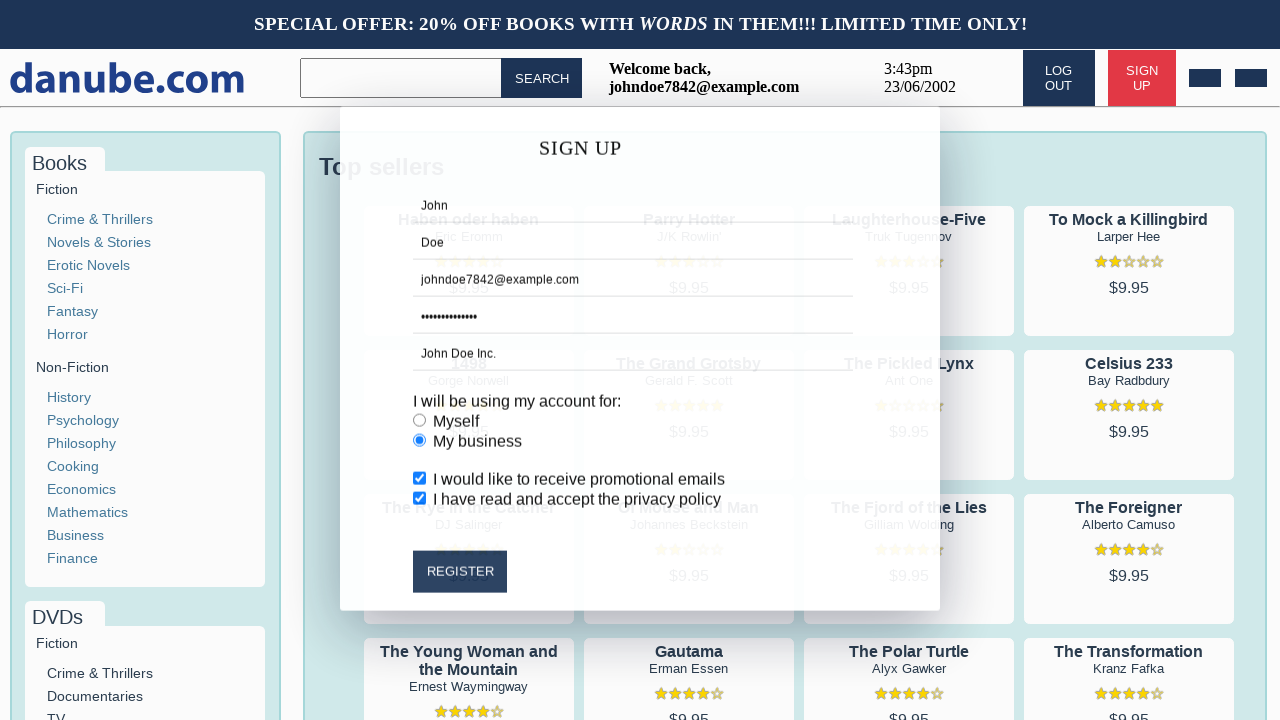

Login message appeared confirming successful signup
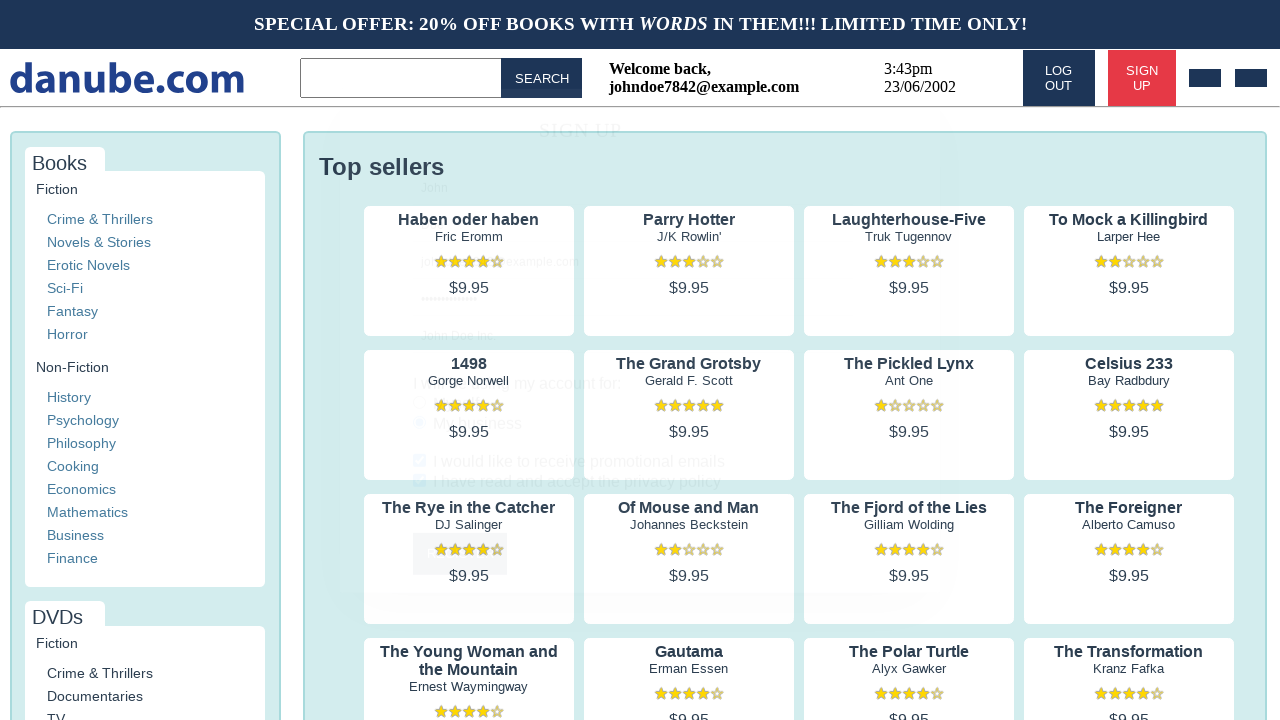

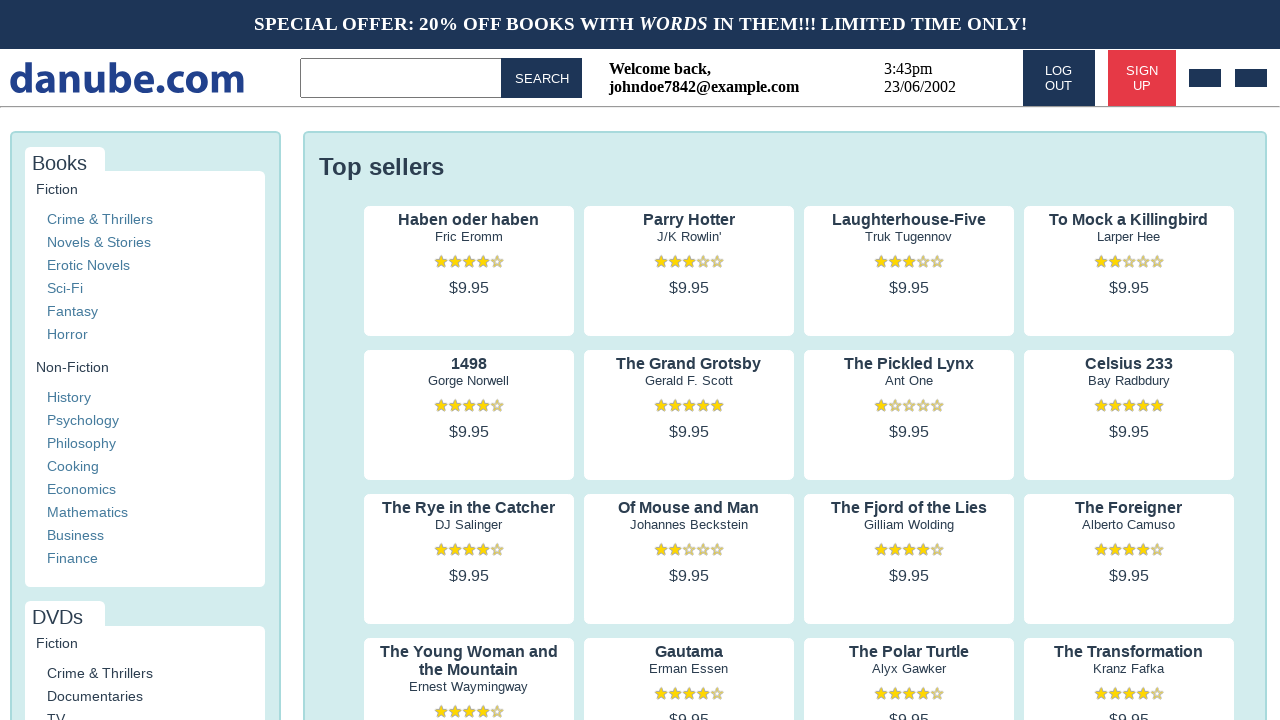